Tests registration form validation when username is too short (less than 3 characters)

Starting URL: https://practice.expandtesting.com/register

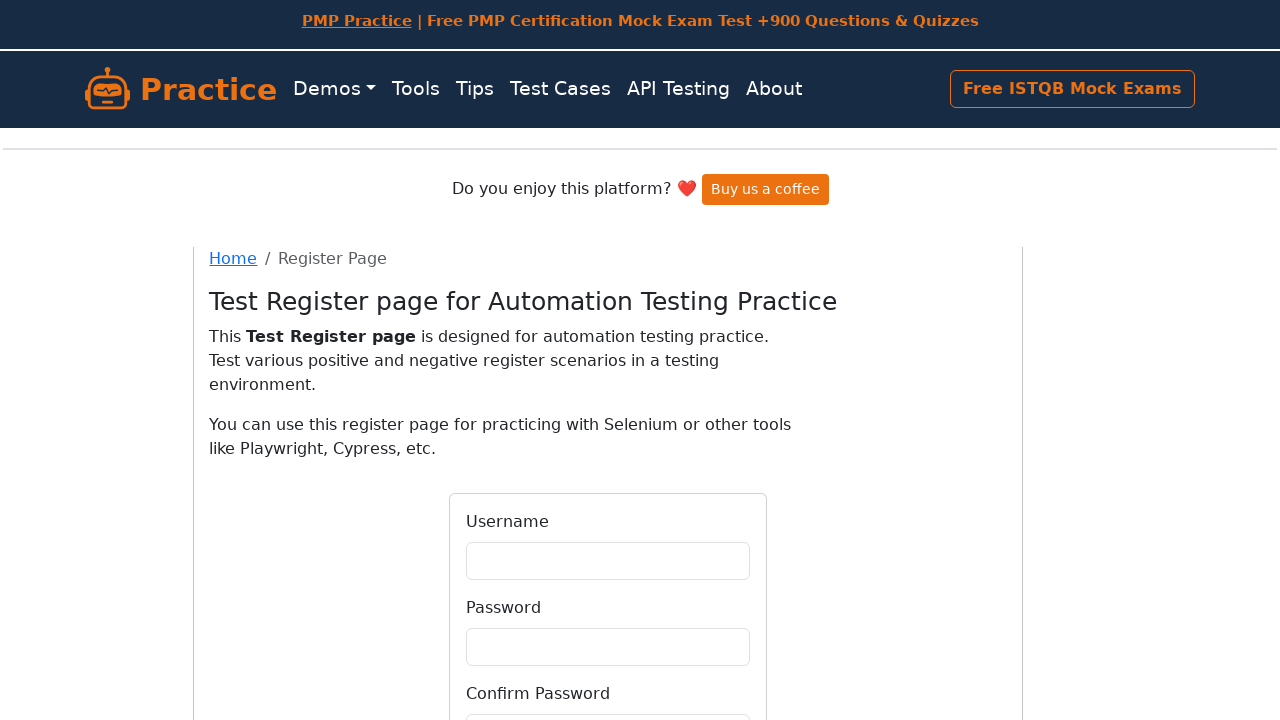

Filled username field with short username 'ab' on input[name='username'], #username, input[placeholder*='username' i]
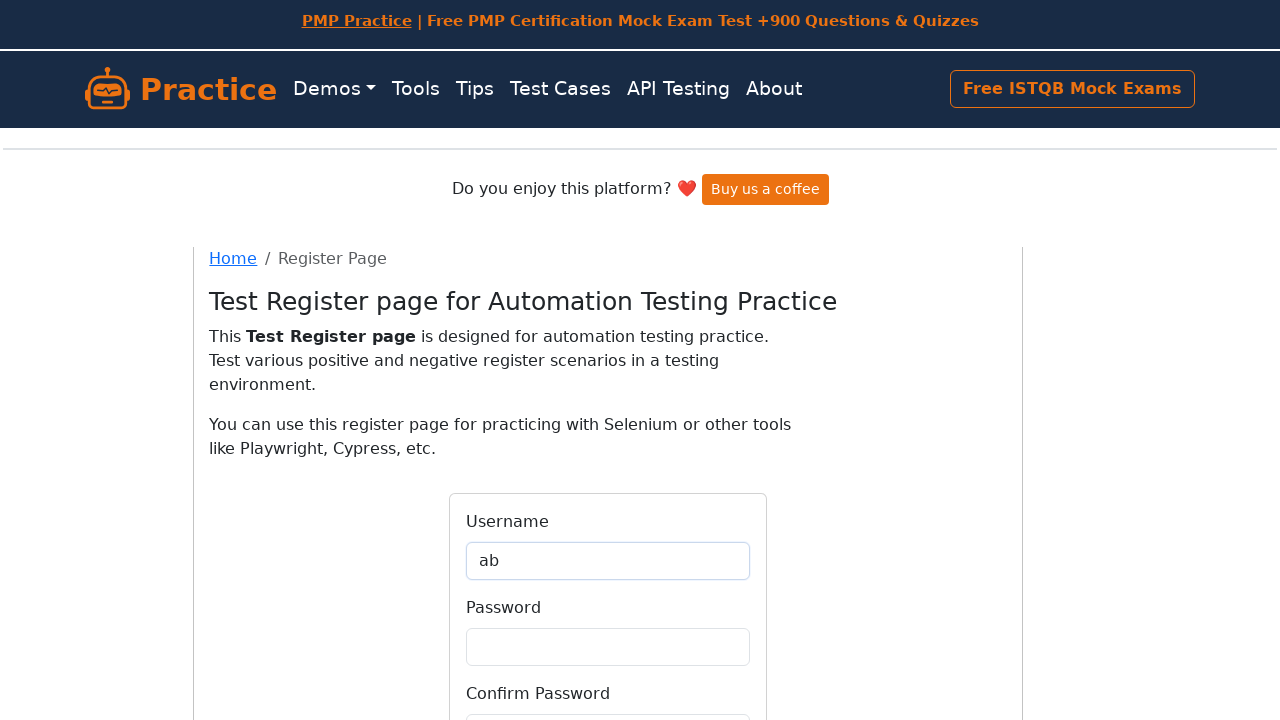

Filled password field with 'TestPass789' on input[name='password'], #password, input[type='password']
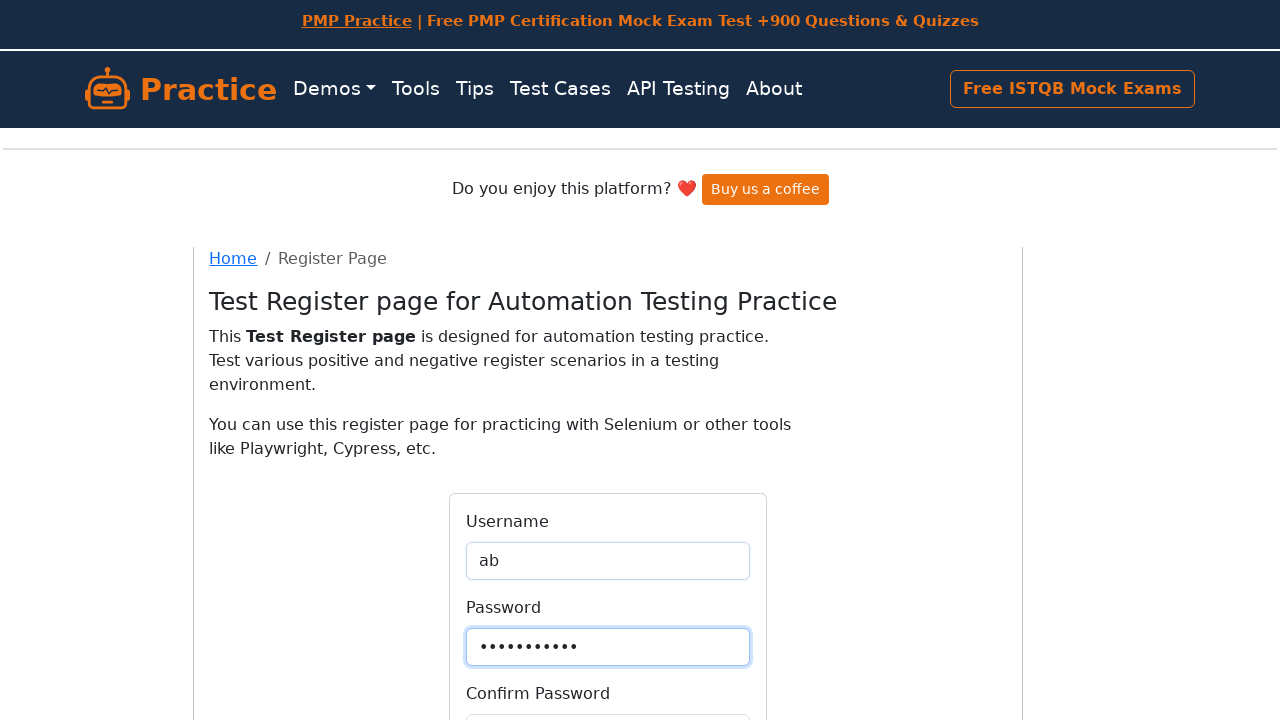

Filled confirm password field with 'TestPass789' on input[name='confirmPassword'], #confirmPassword, input[type='password']:nth-of-t
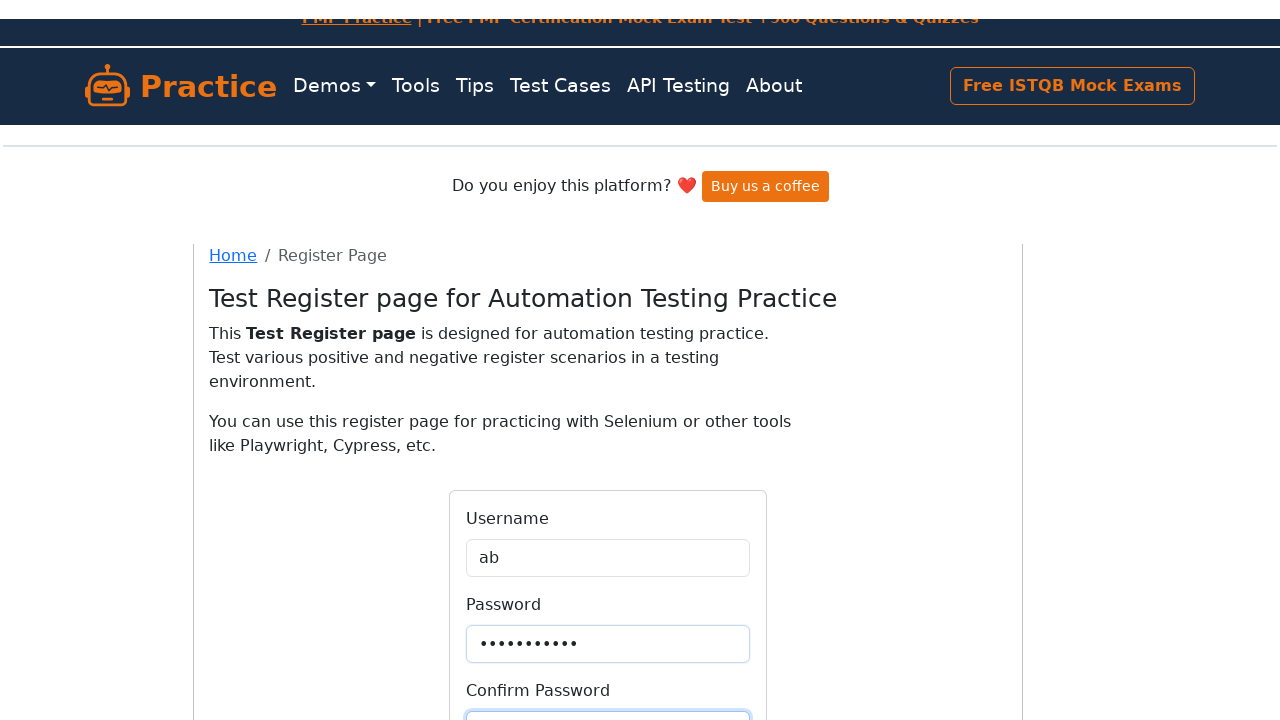

Clicked register button at (608, 564) on button[type='submit'], input[type='submit'], button:has-text('Register')
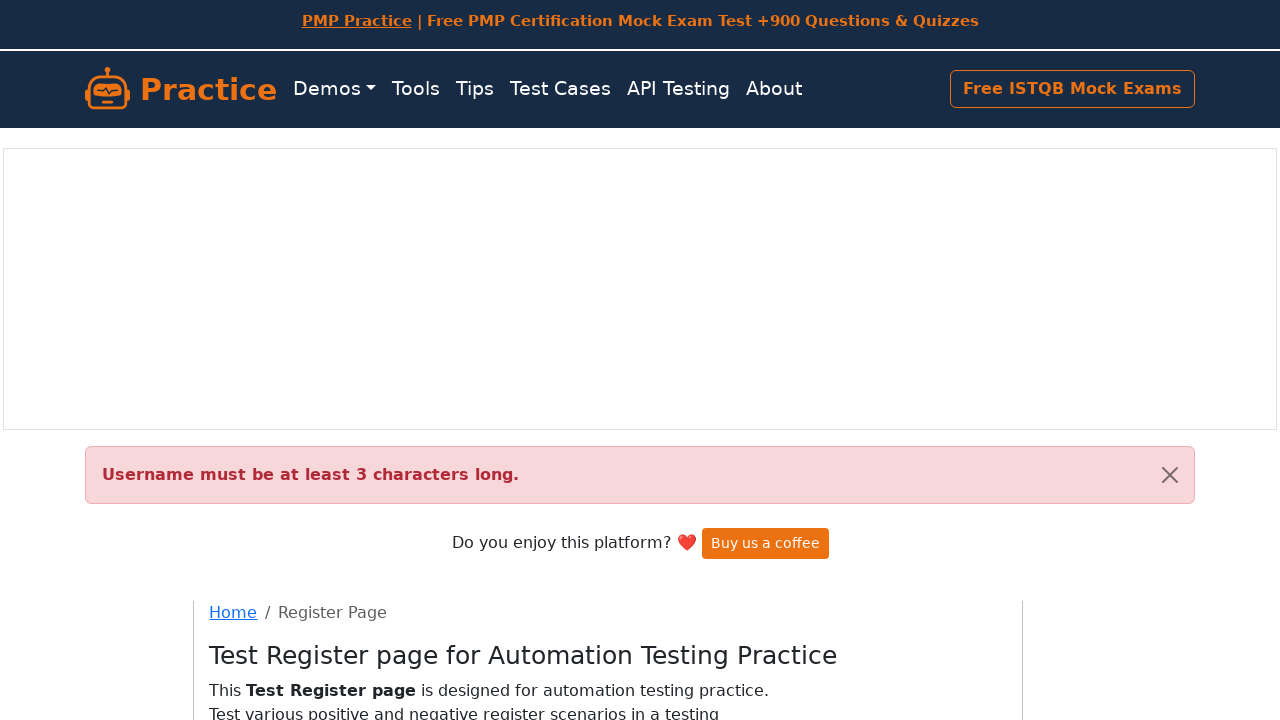

Username validation error message appeared
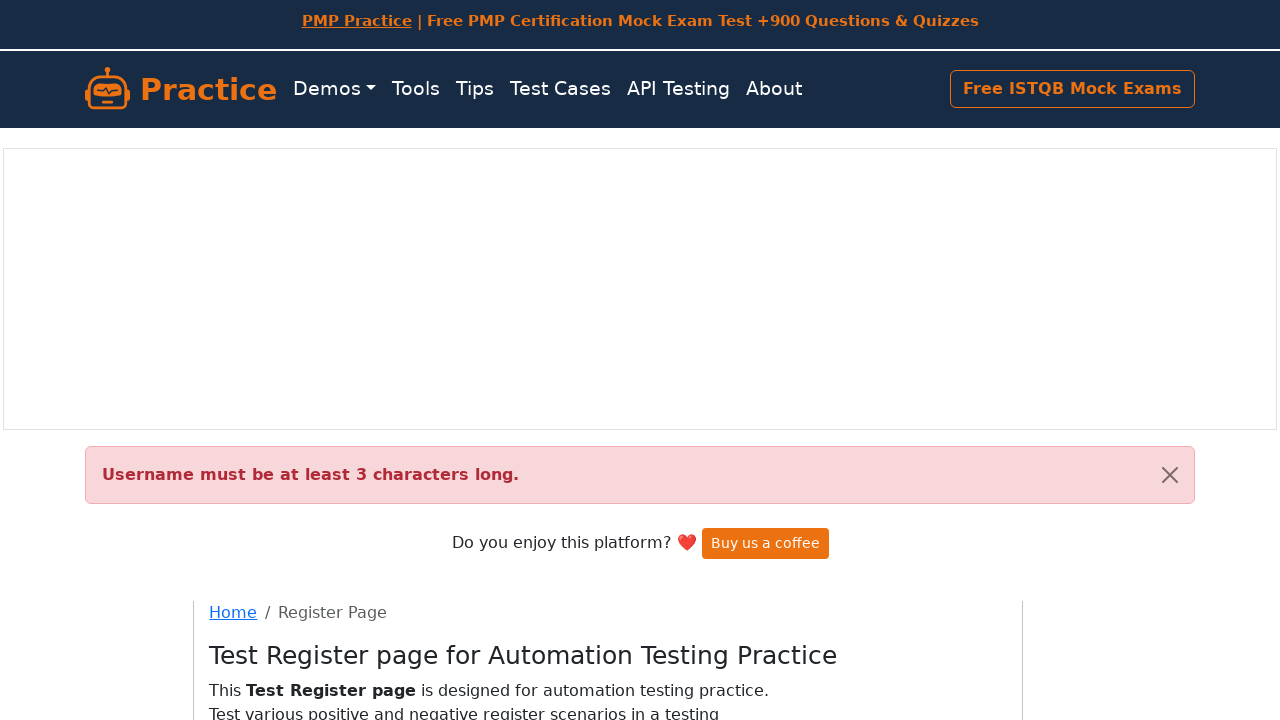

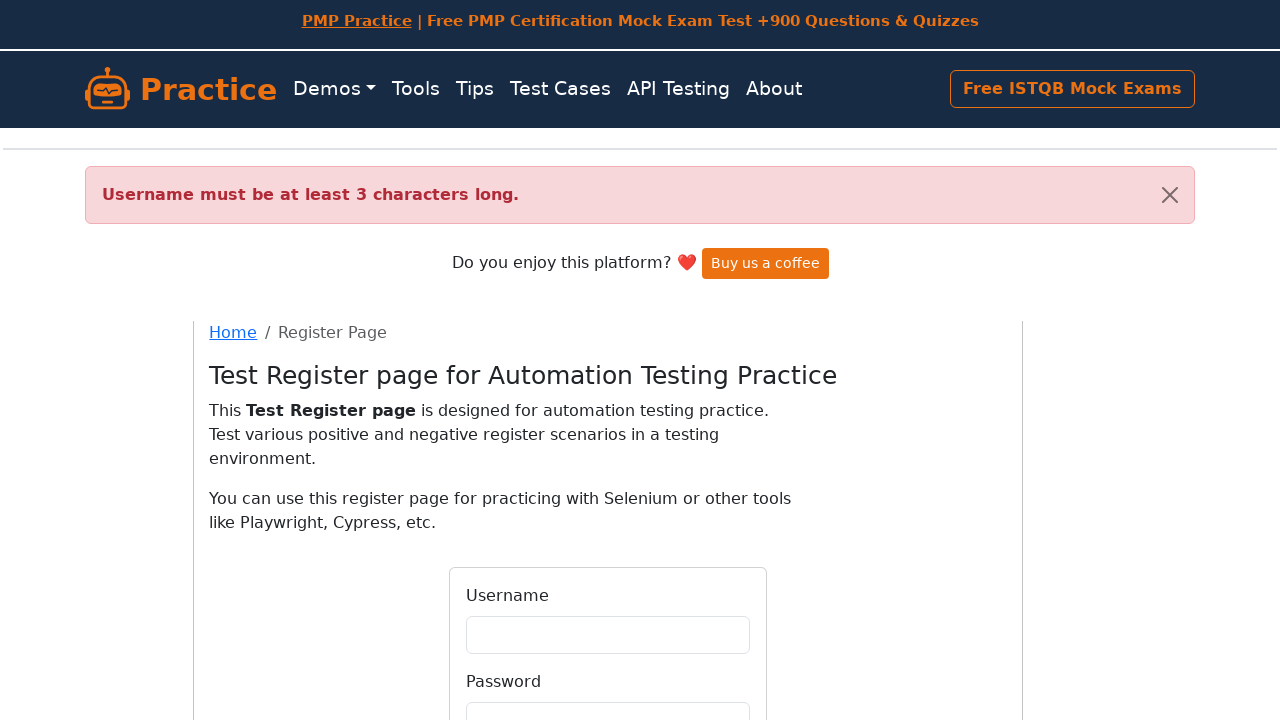